Navigates to the GitHub homepage and verifies the page loads by checking the title is present

Starting URL: https://github.com

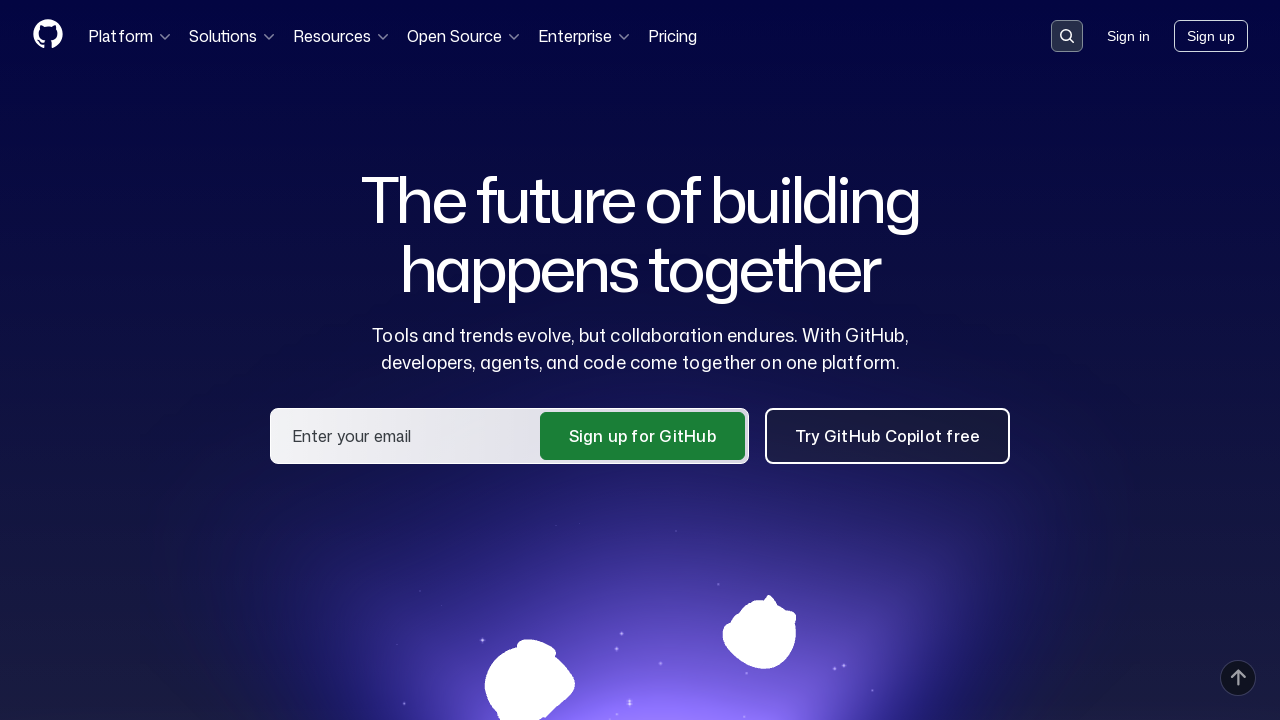

Navigated to GitHub homepage
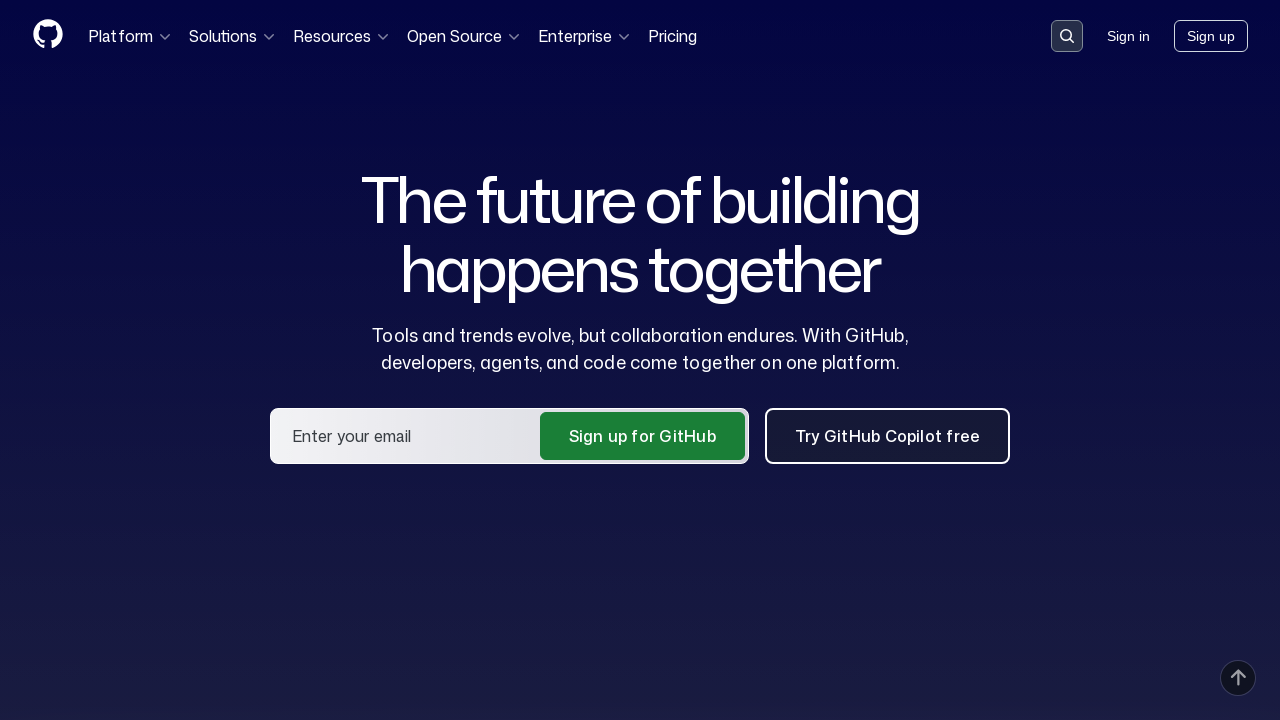

Page DOM content loaded
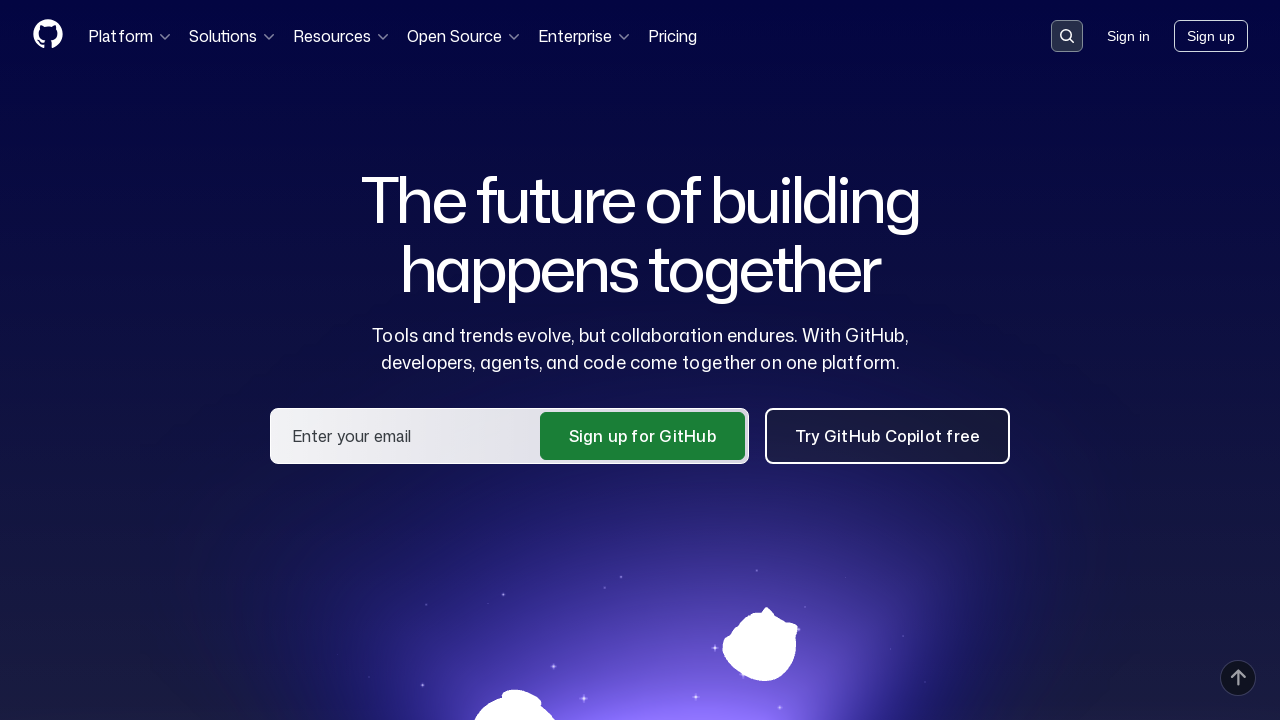

Verified page title is not empty
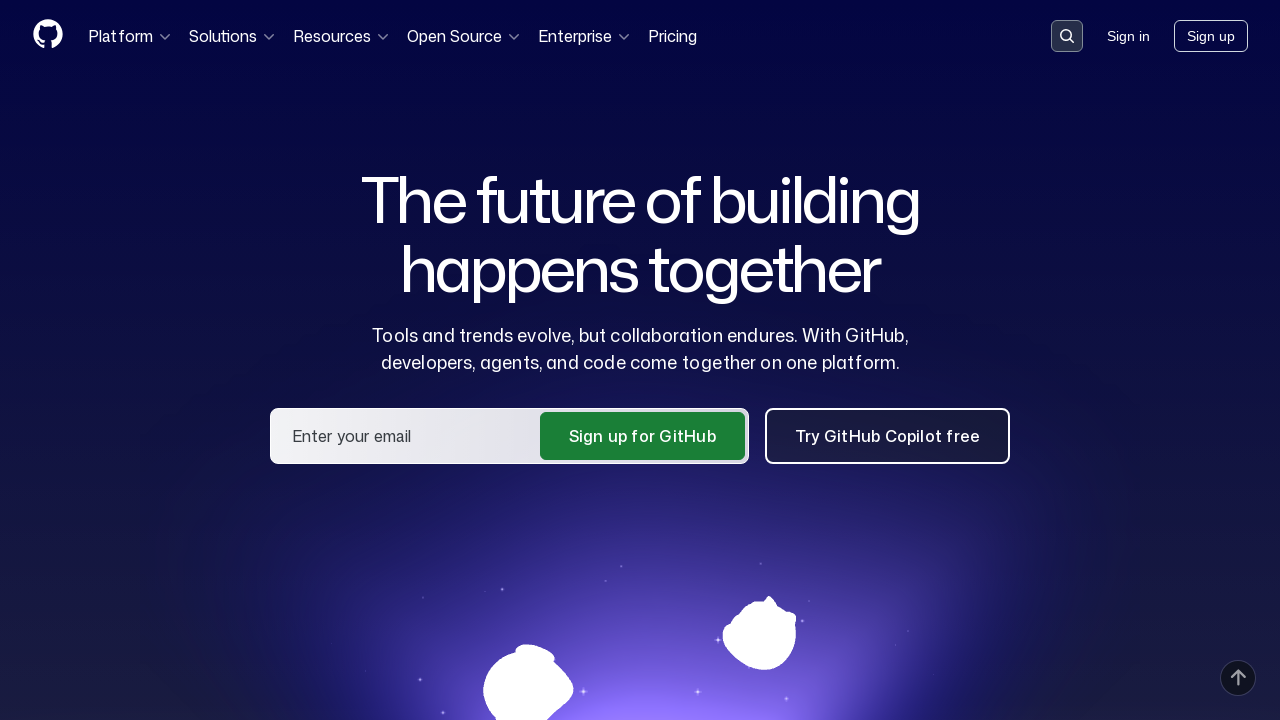

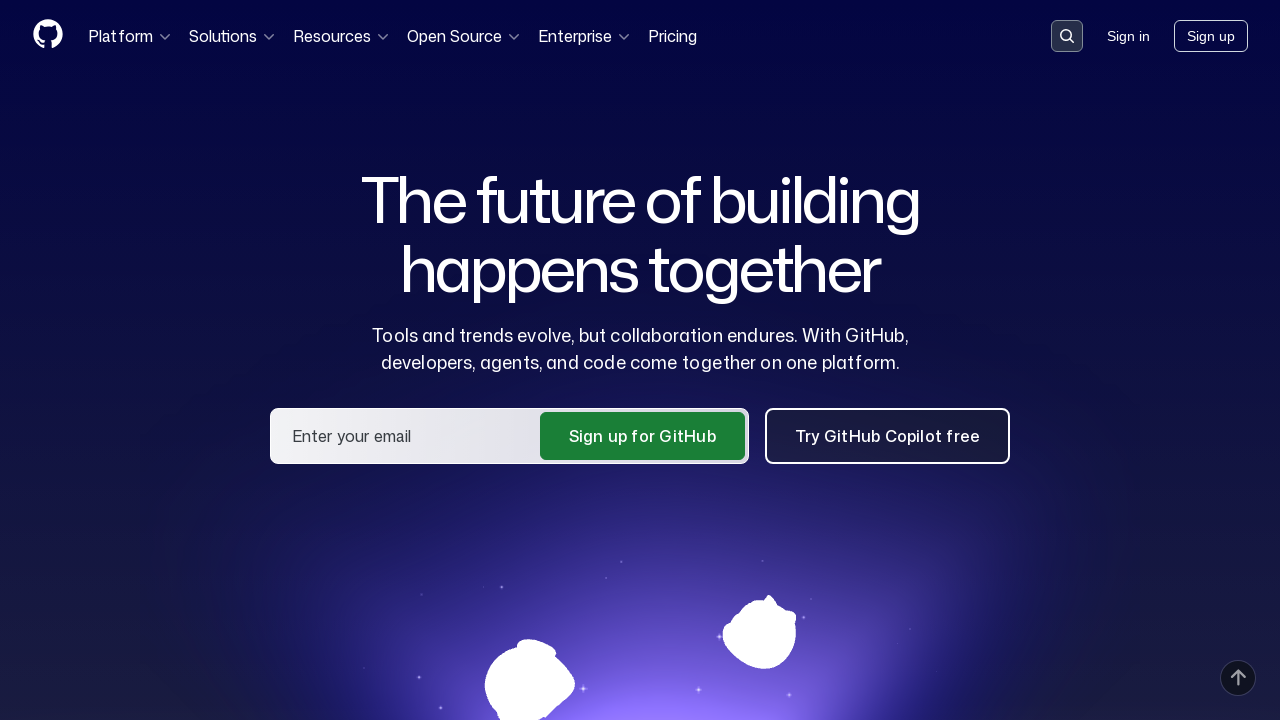